Tests JavaScript confirm dialog by triggering it and dismissing it

Starting URL: http://the-internet.herokuapp.com/javascript_alerts

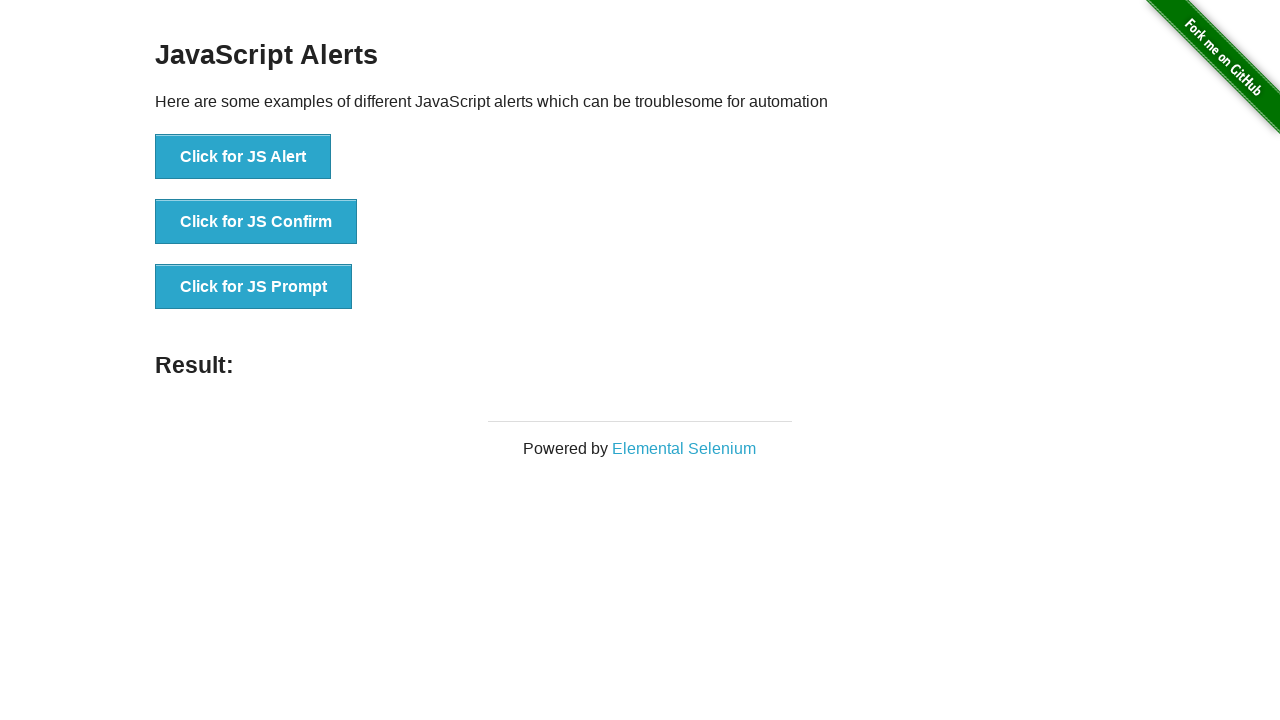

Navigated to JavaScript alerts page
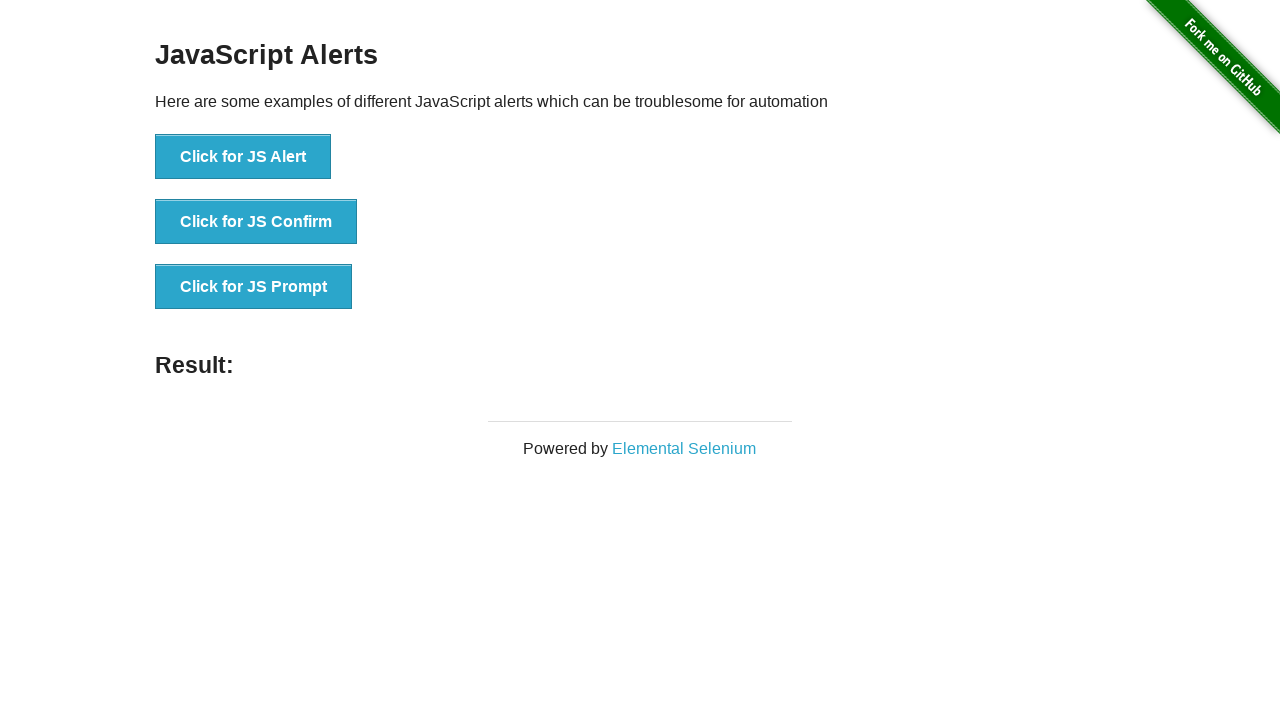

Clicked button to trigger JavaScript confirm dialog at (256, 222) on button:has-text('Click for JS Confirm')
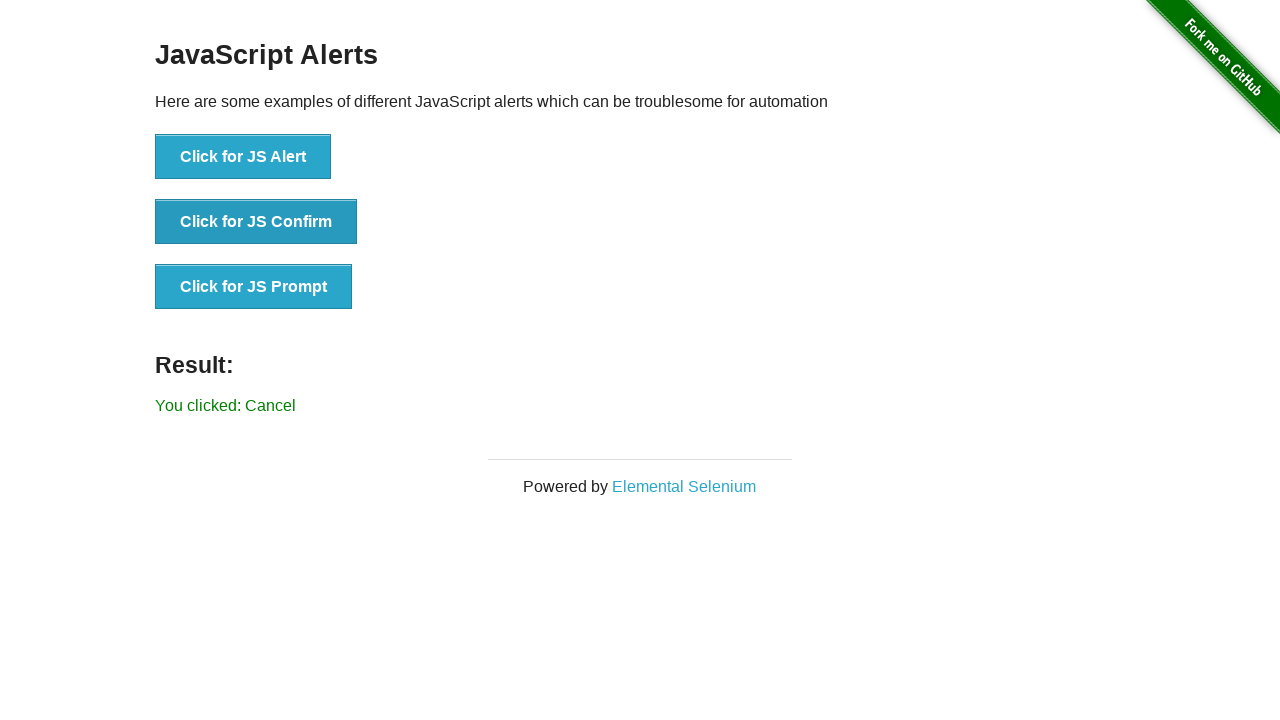

Dismissed the JavaScript confirm dialog
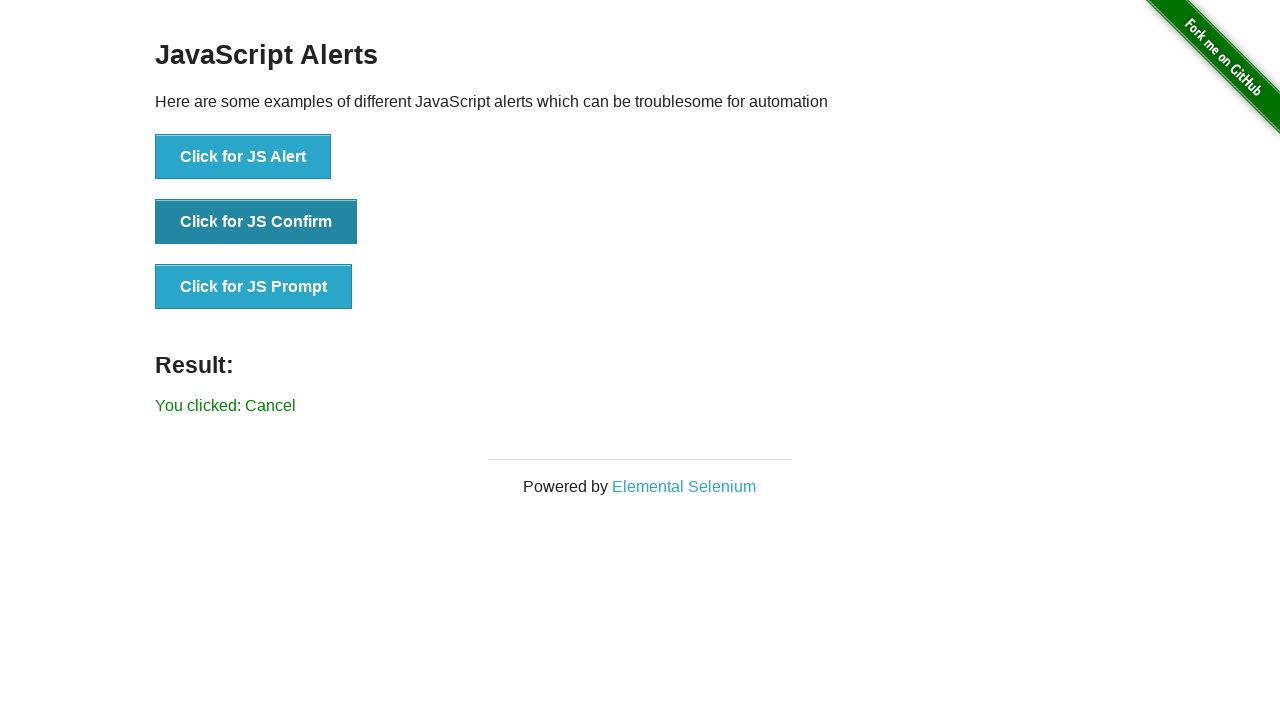

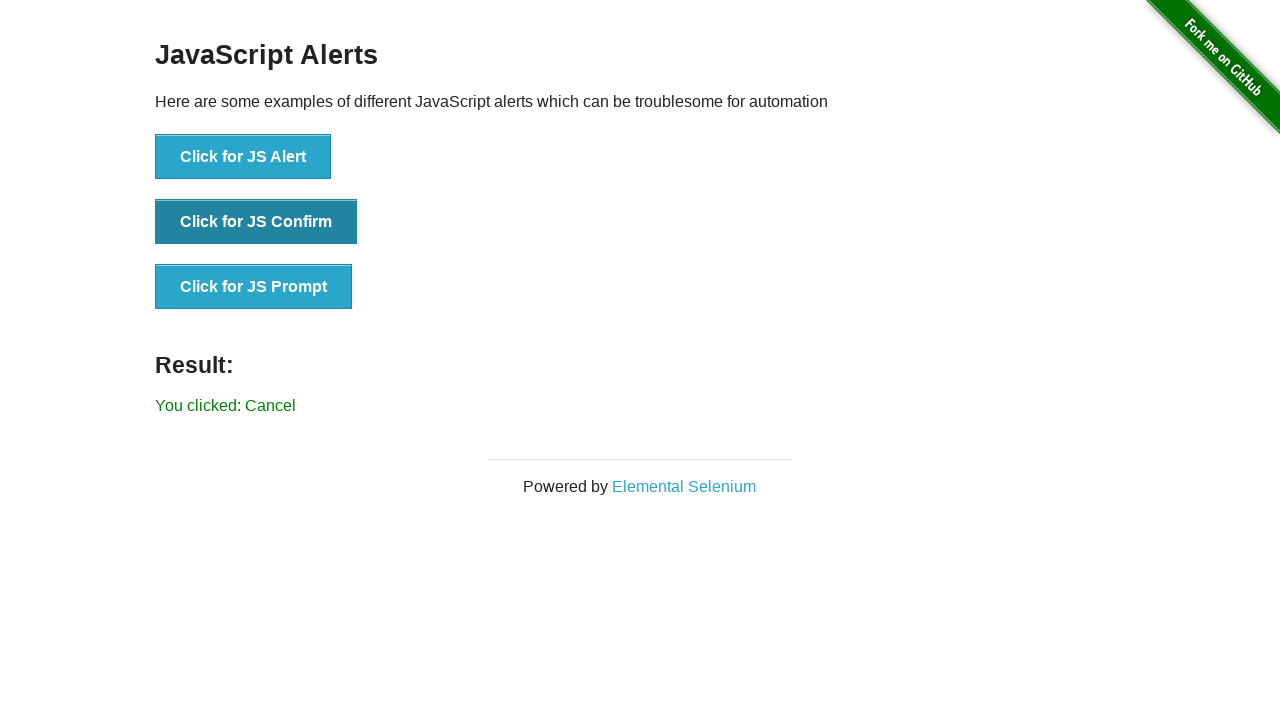